Tests checkbox functionality by checking all checkboxes on the page and verifying they are all checked

Starting URL: https://the-internet.herokuapp.com/checkboxes

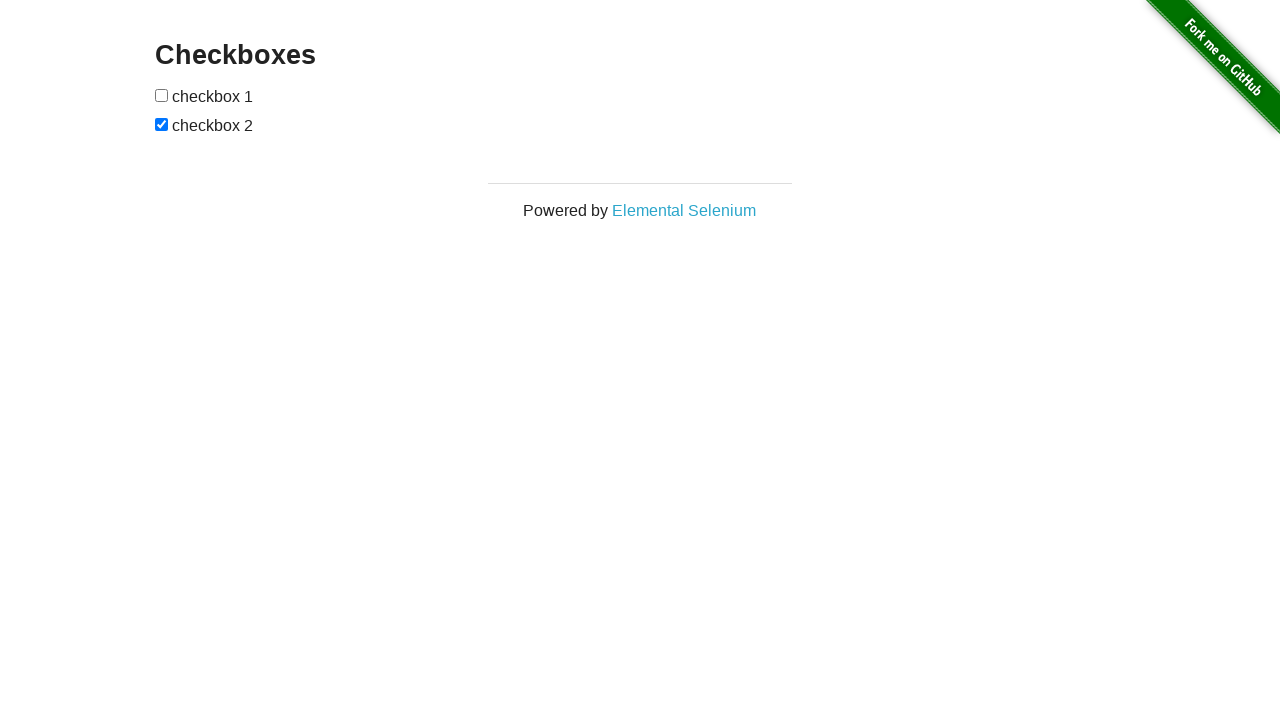

Located all checkboxes on the page
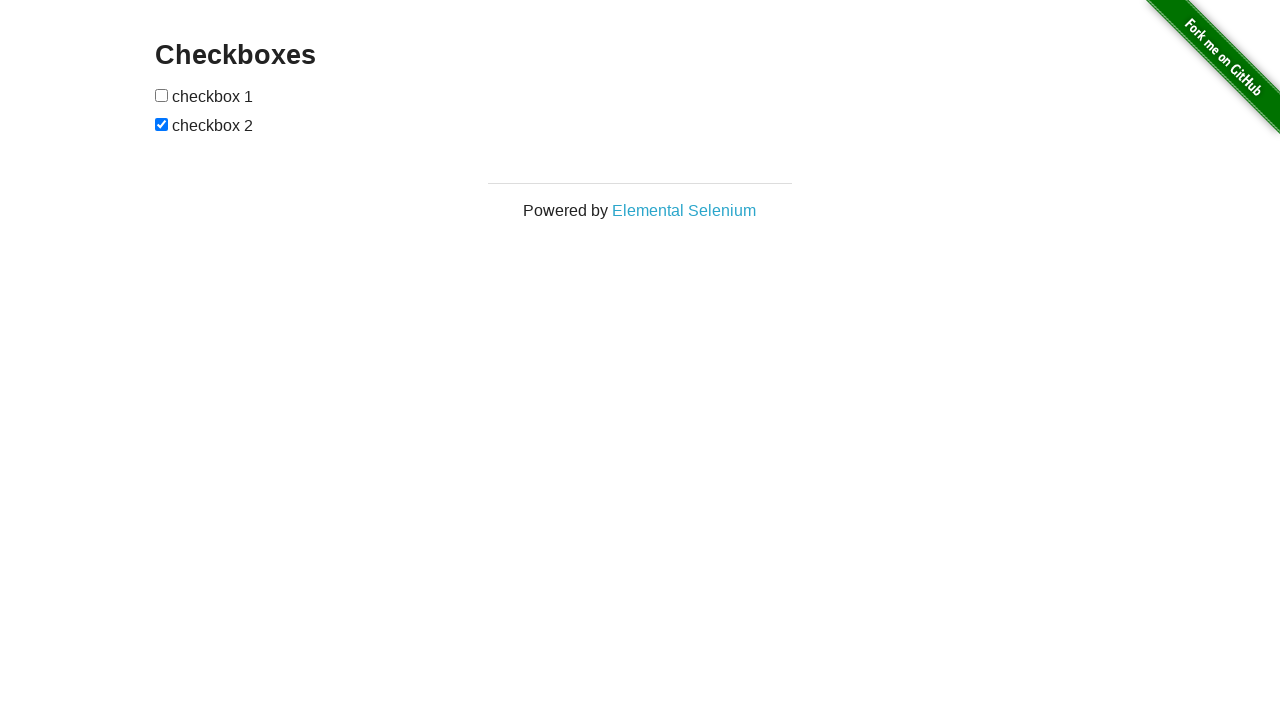

Found 2 checkboxes total
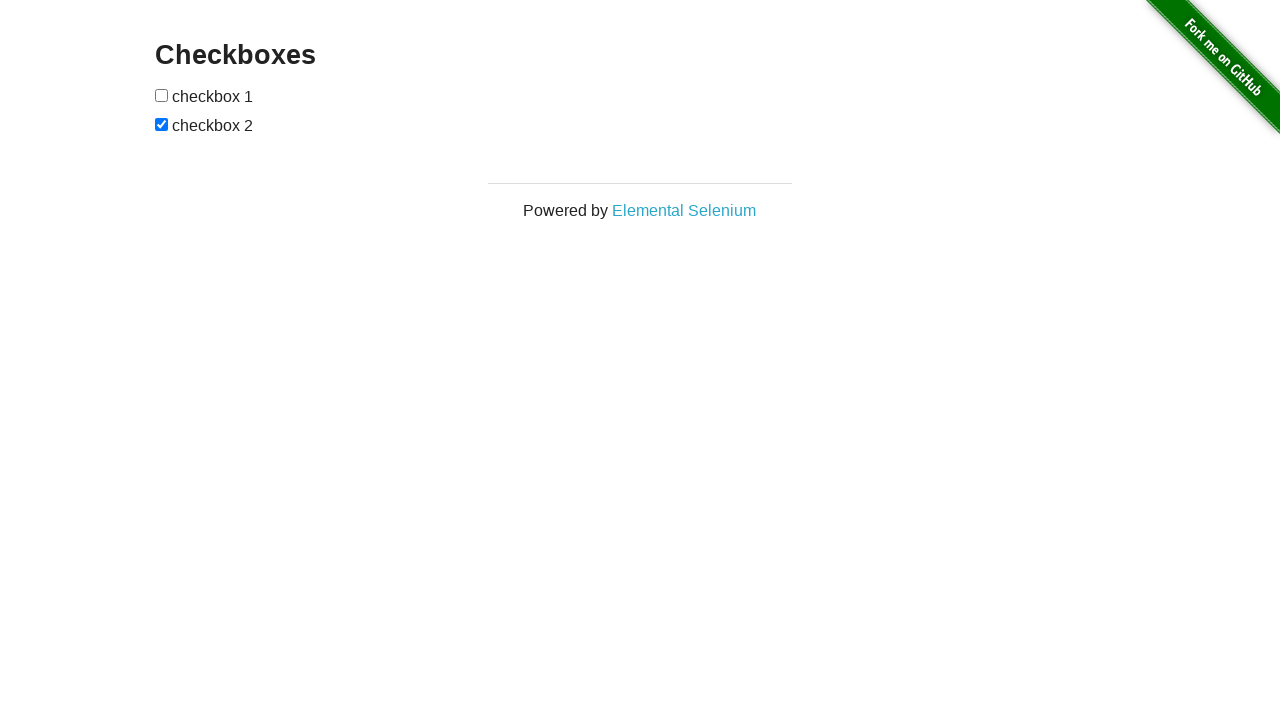

Checked checkbox 1 at (162, 95) on input[type='checkbox'] >> nth=0
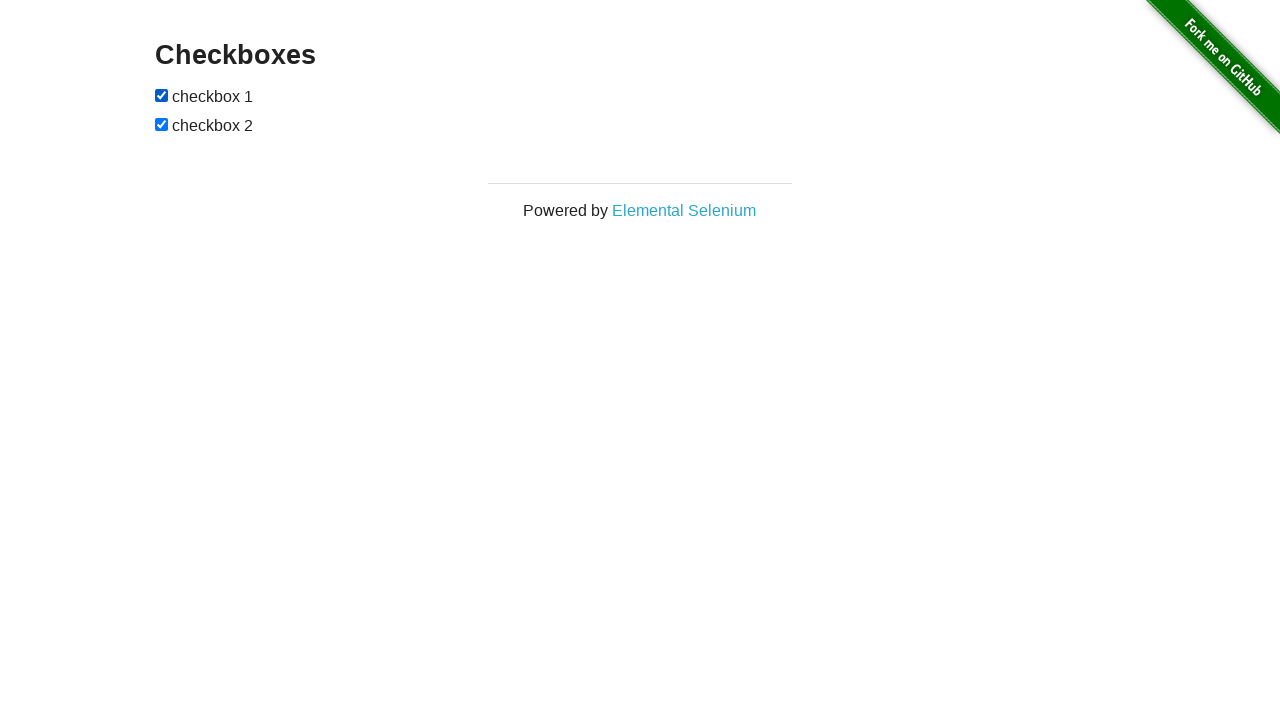

Verified checkbox 1 is checked
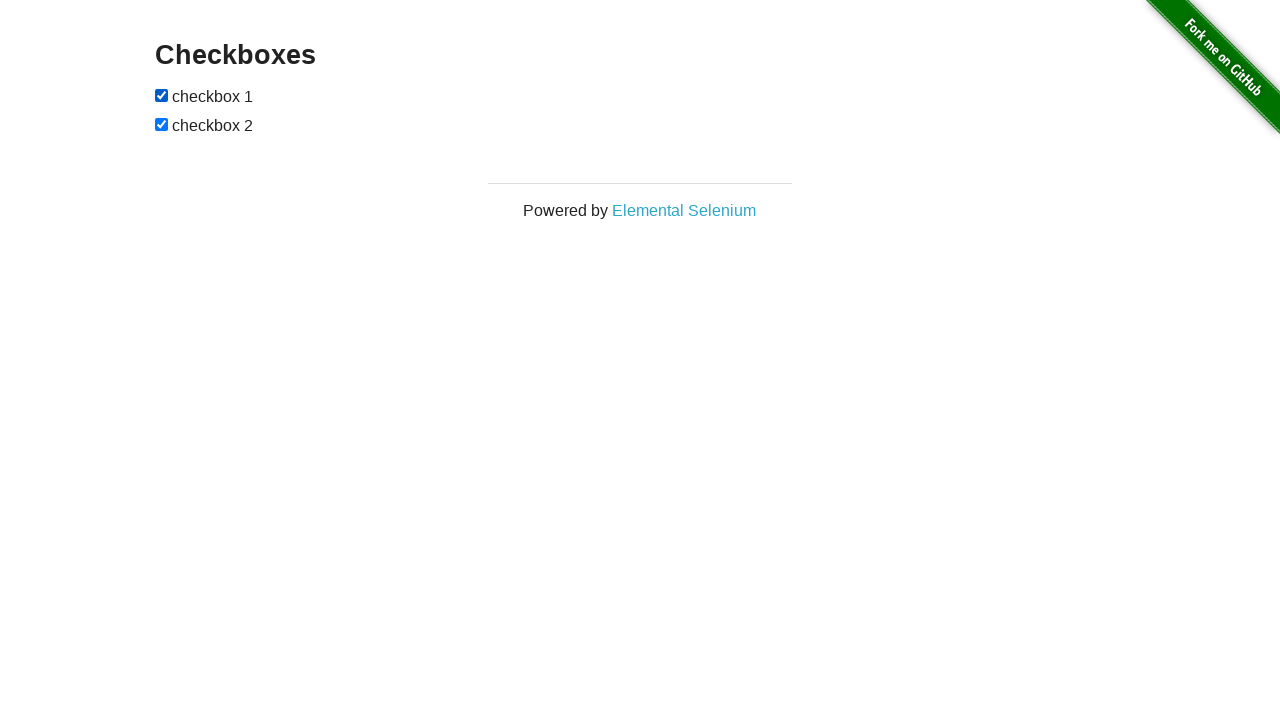

Verified checkbox 2 is checked
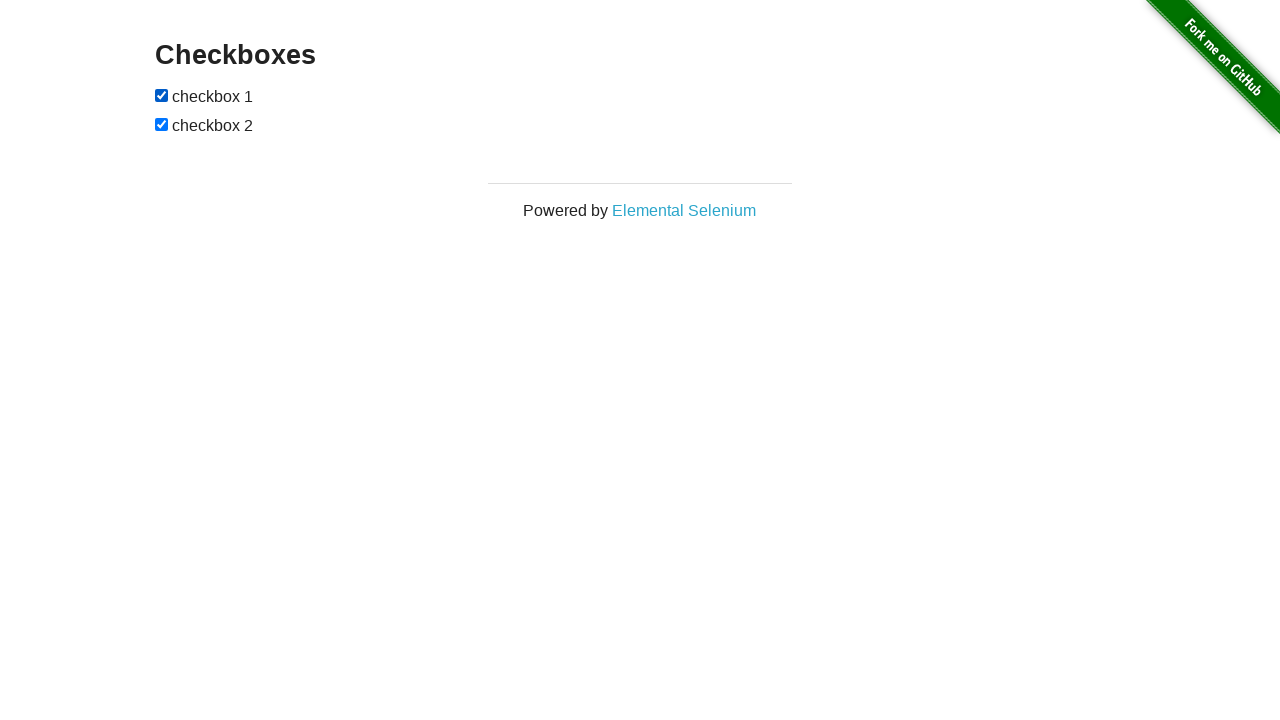

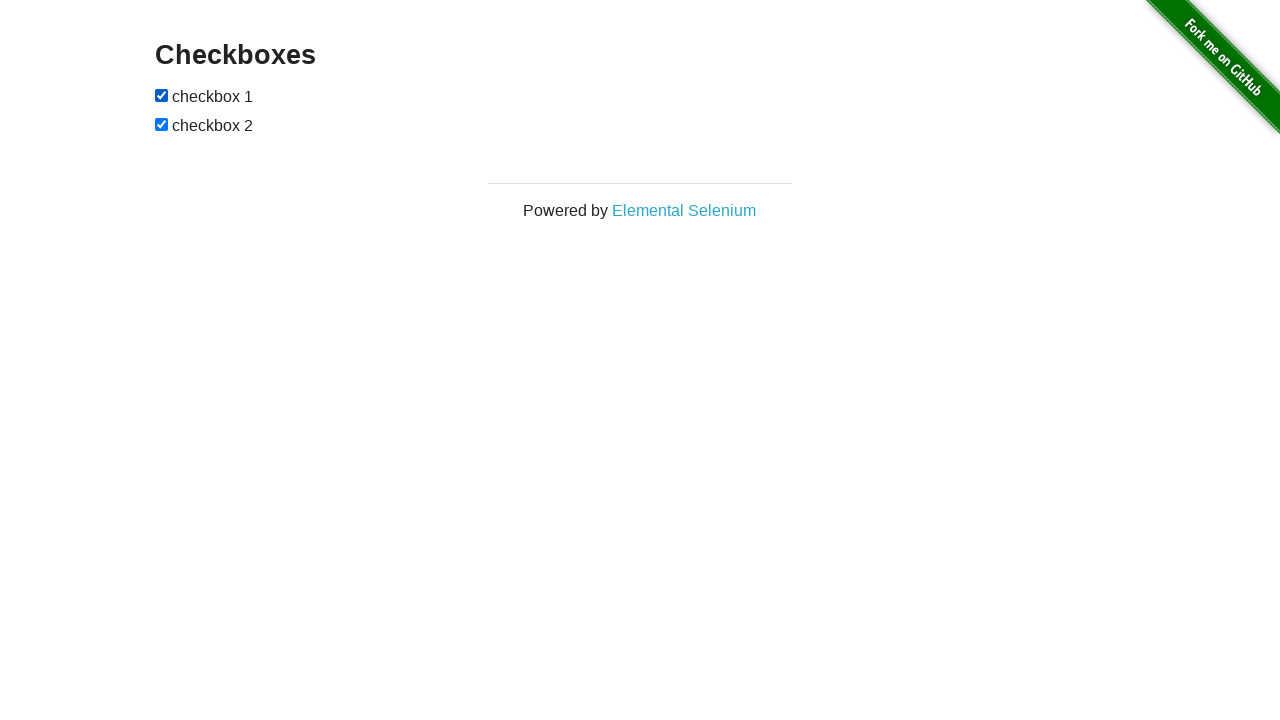